Tests the tutorial filter functionality by searching for "html" and verifying that HTML and CSS tutorials are shown

Starting URL: https://www.w3schools.com/

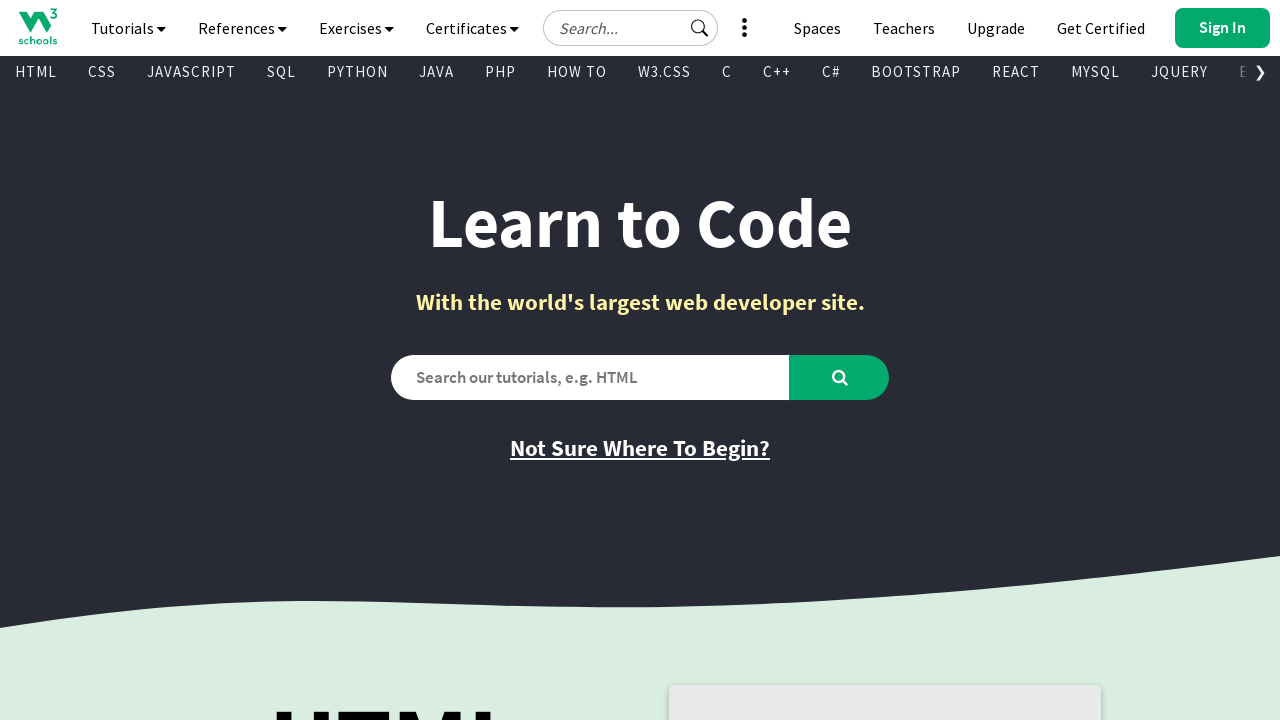

Clicked tutorials navigation button at (128, 28) on xpath=//*[@id='navbtn_tutorials']
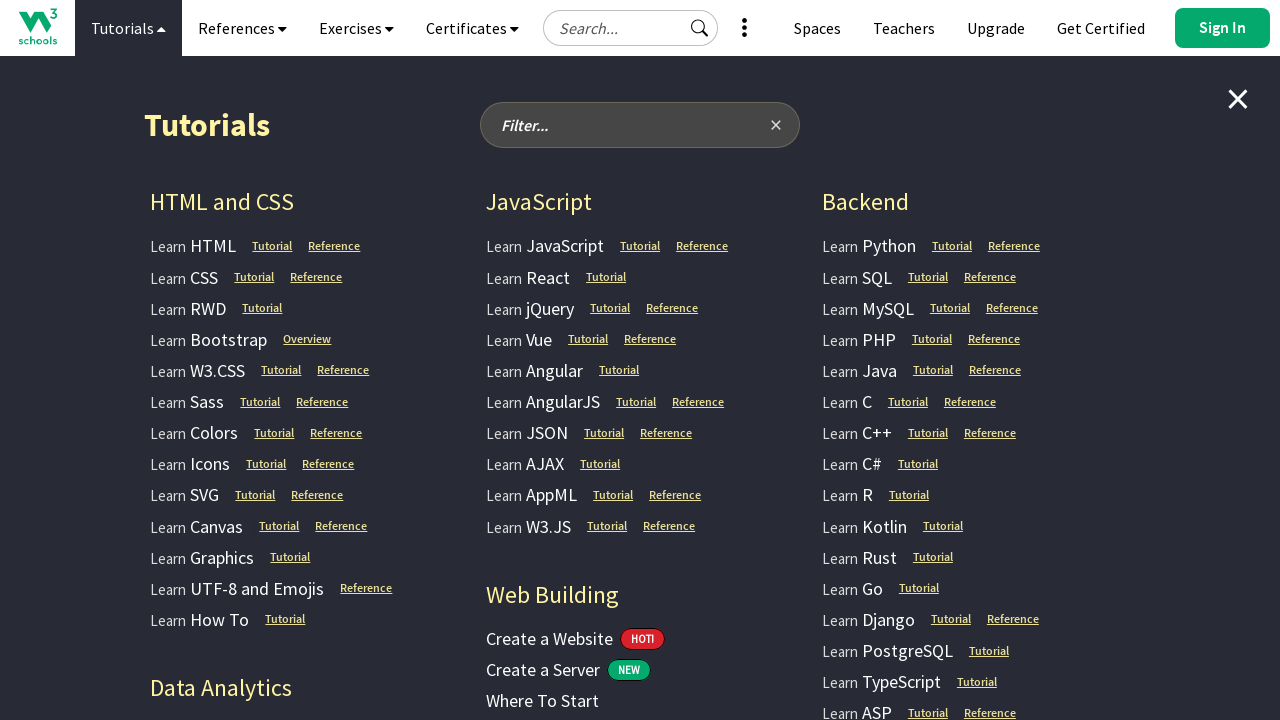

Filter input field became visible
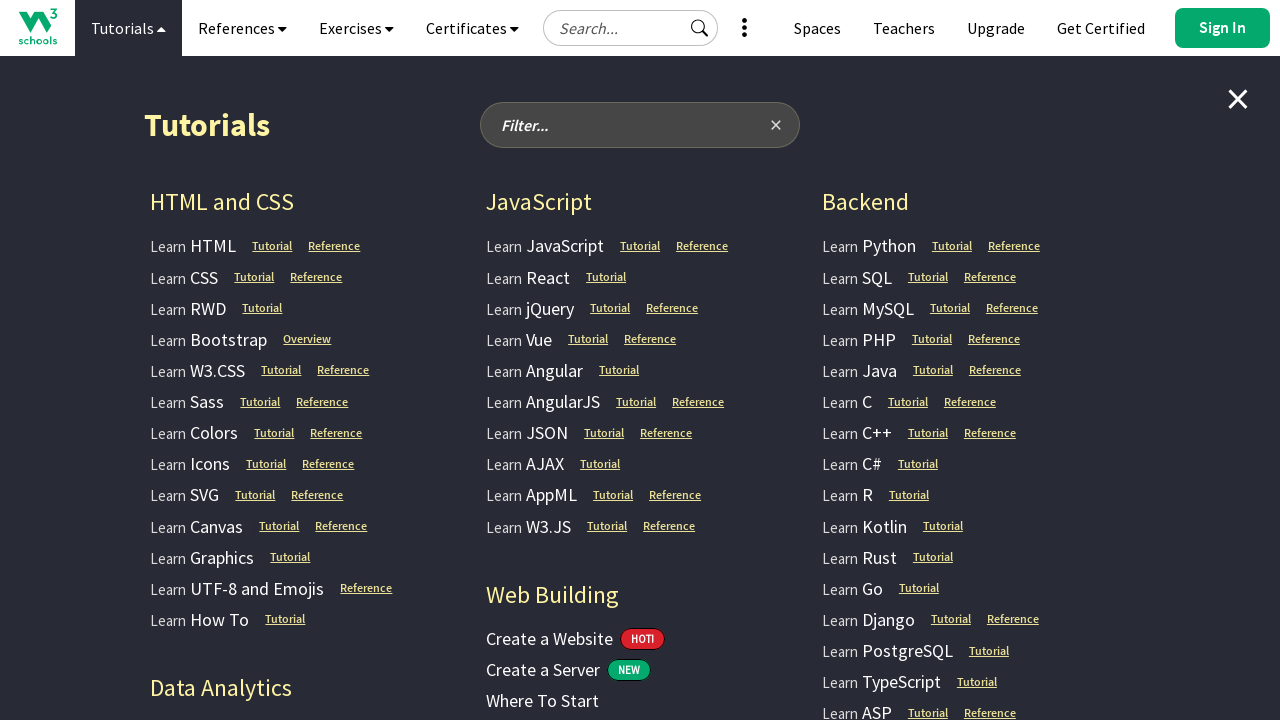

Filled filter input with 'html' on //*[@id='filter-tutorials-input']
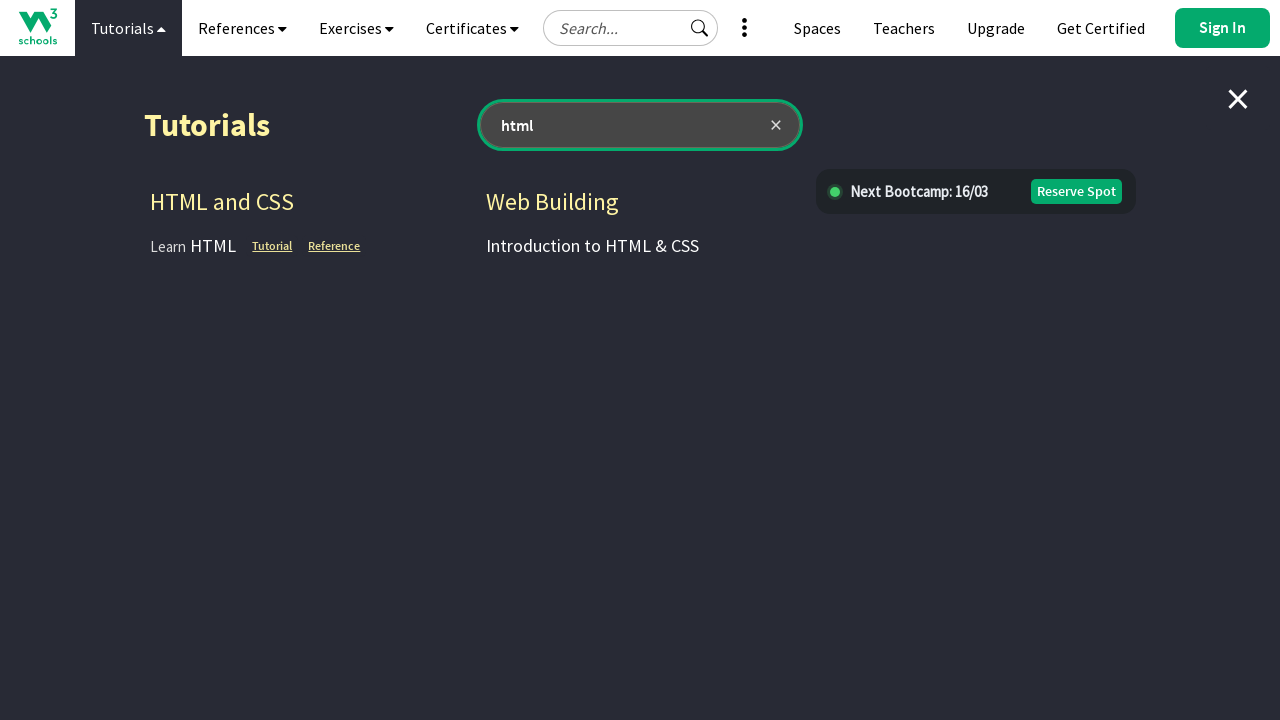

HTML and CSS tutorials header became visible, confirming search filter worked
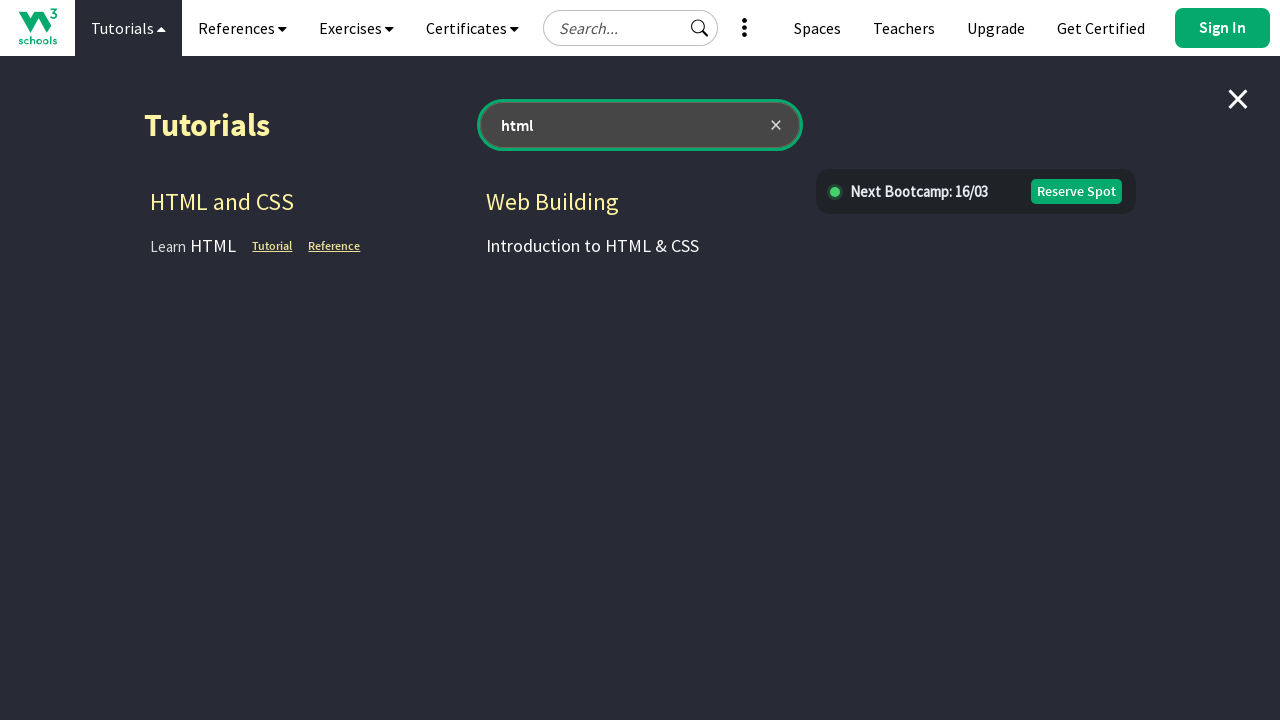

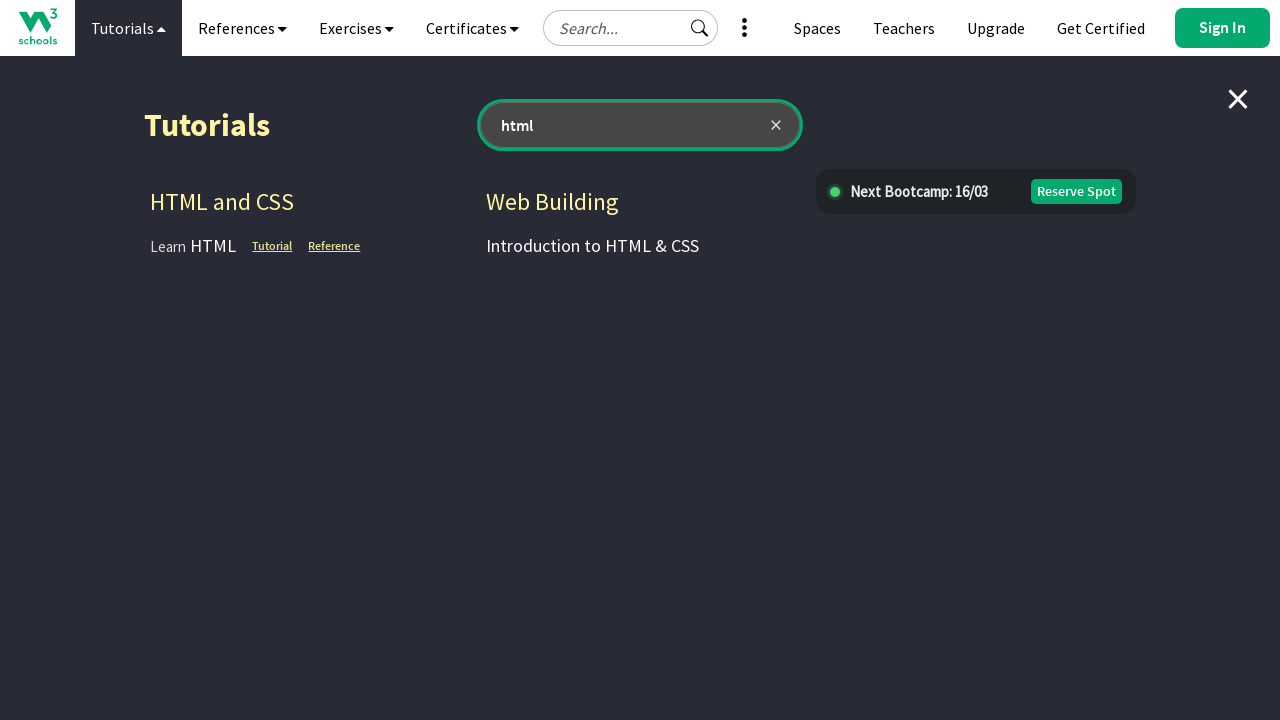